Tests double-clicking on a tab element and verifying that a specific header appears on the resulting page.

Starting URL: https://thecode.media/

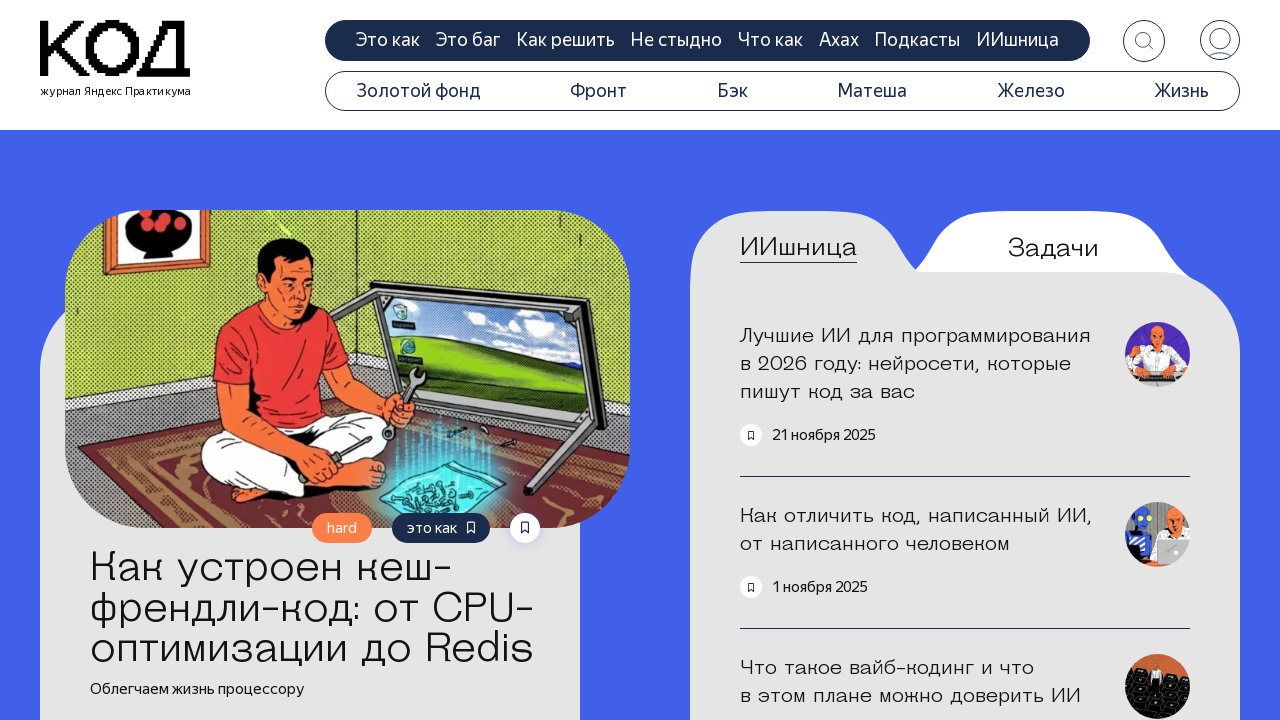

Double-clicked on the questions tab at (1053, 248) on .tab-questions
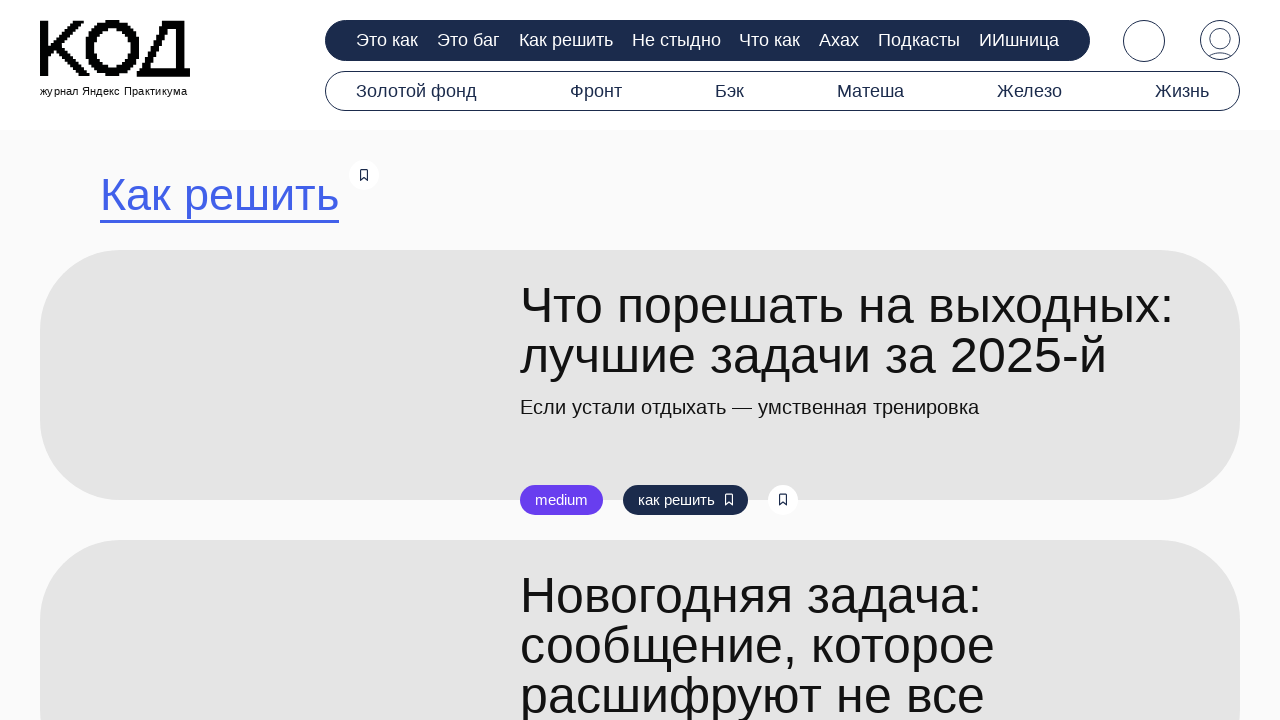

Search title header appeared on the page
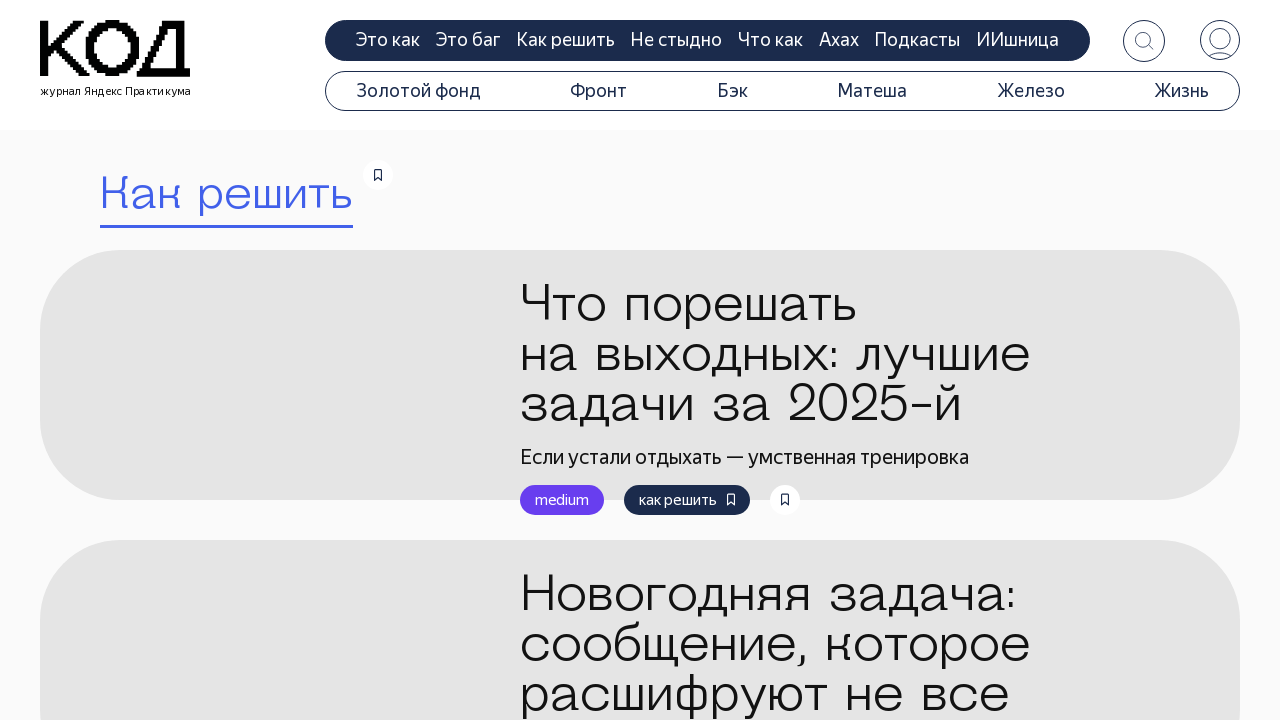

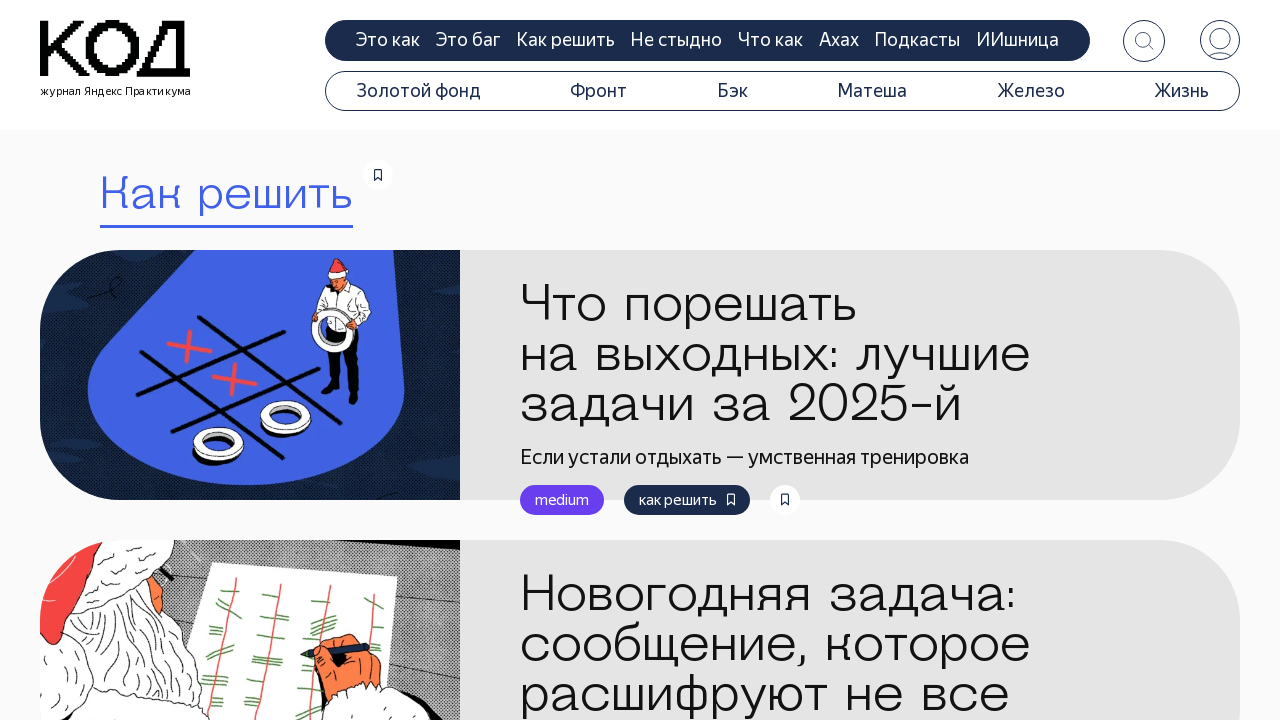